Navigates to the TVS Motor company homepage and verifies the page loads successfully.

Starting URL: https://www.tvsmotor.com/

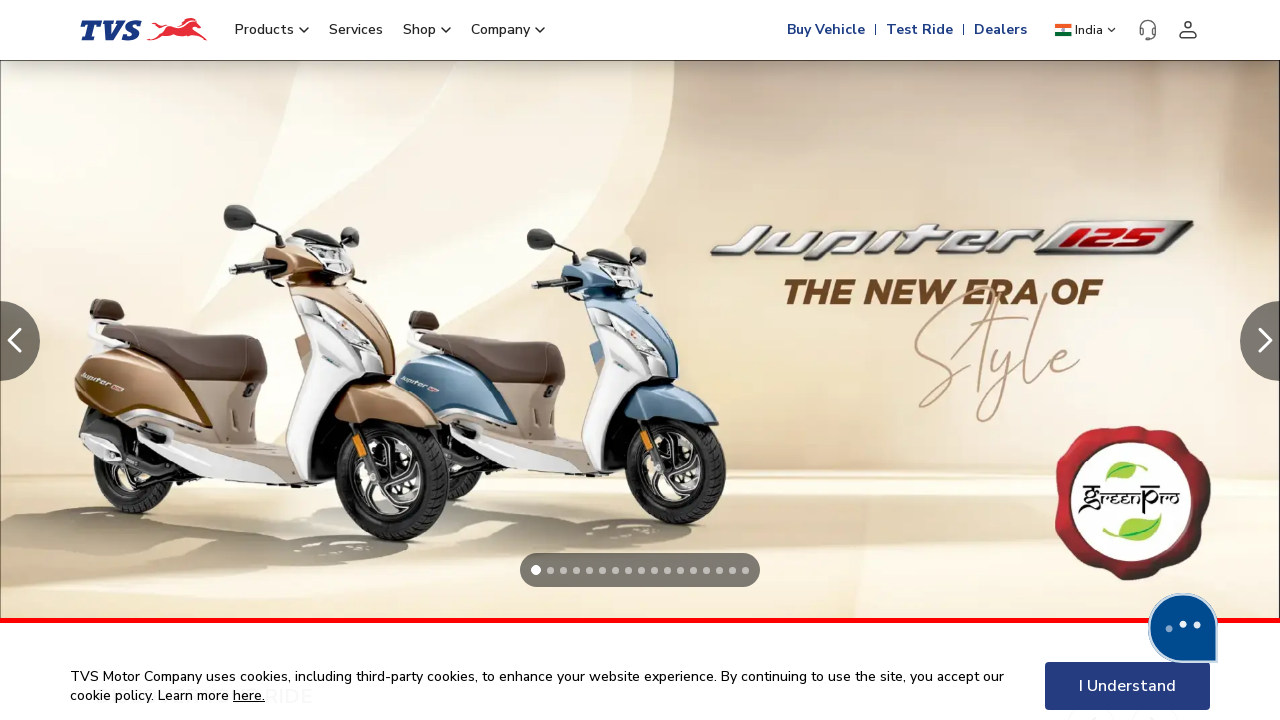

Waited for page DOM to load
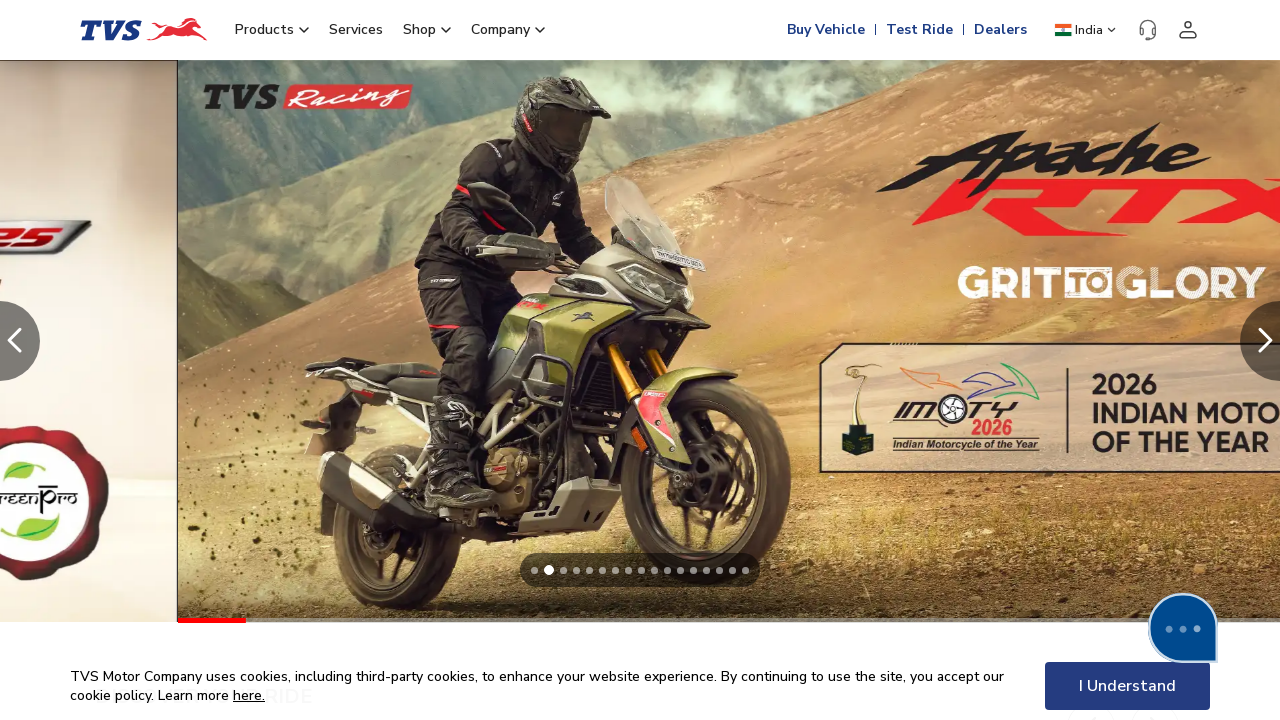

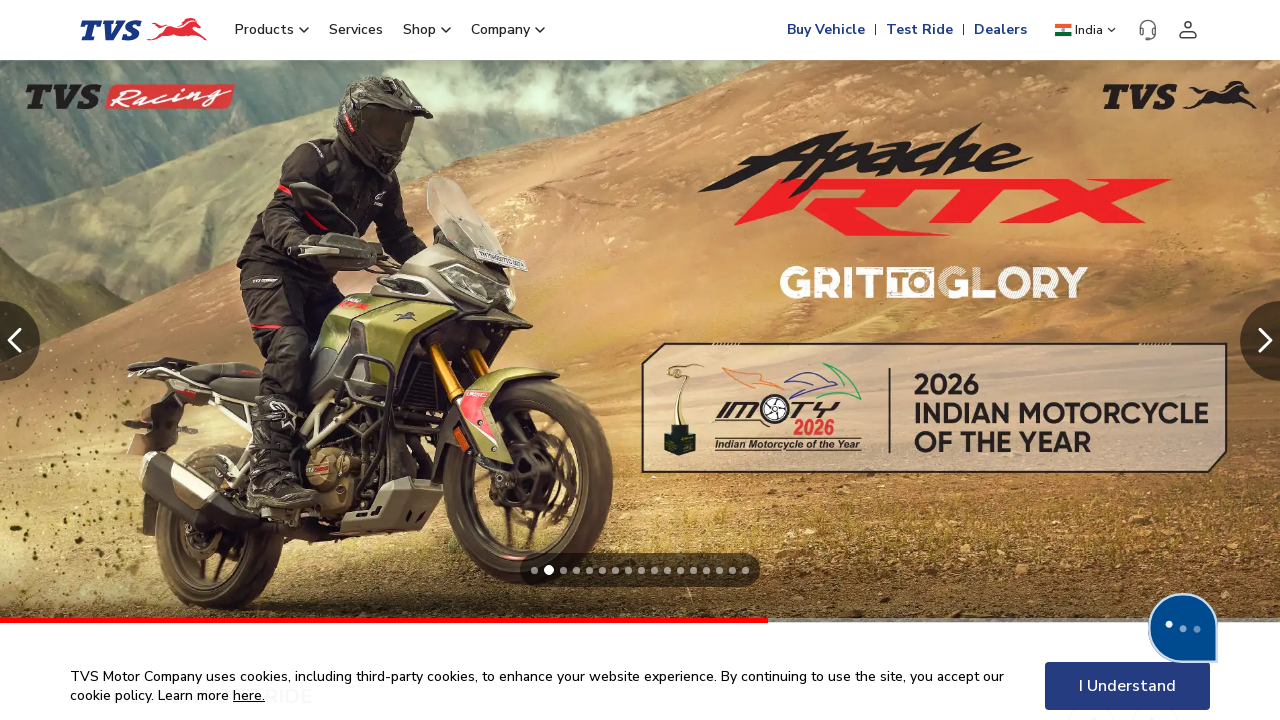